Verifies that the OrangeHRM demo site is accessible and redirects to the expected login page URL

Starting URL: https://opensource-demo.orangehrmlive.com/

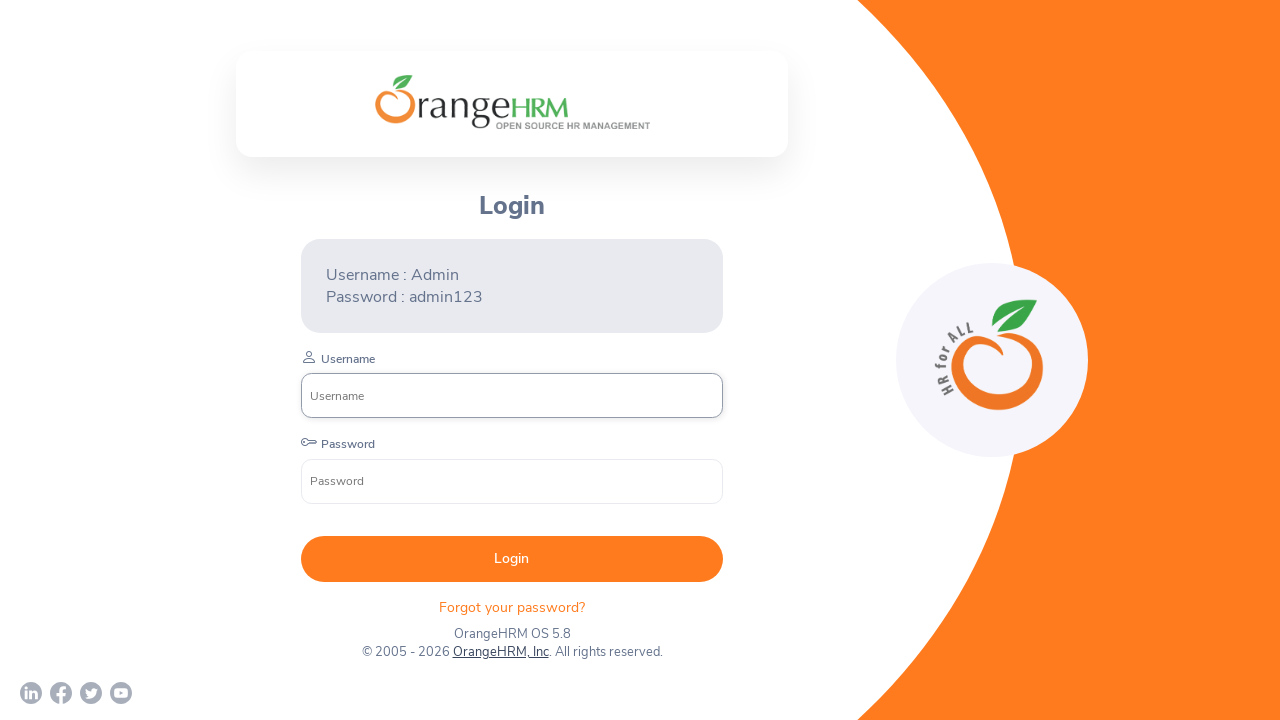

Waited for page to load with networkidle state
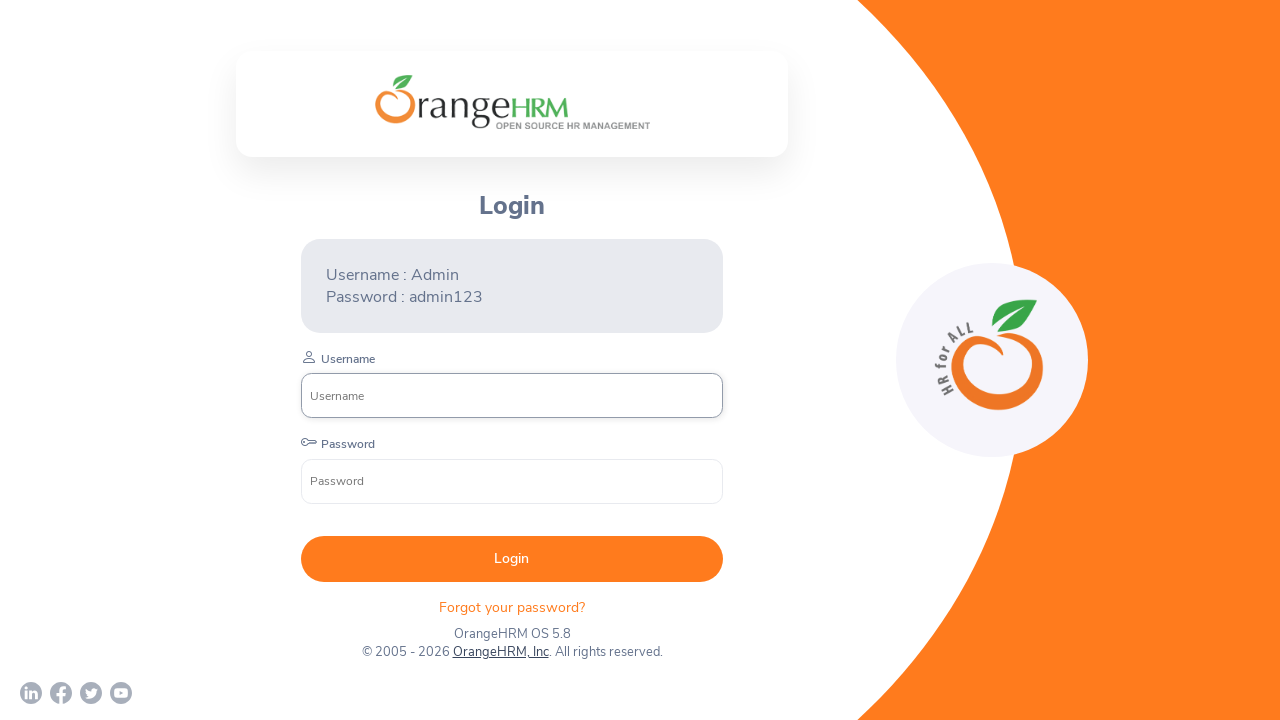

Retrieved current URL from page
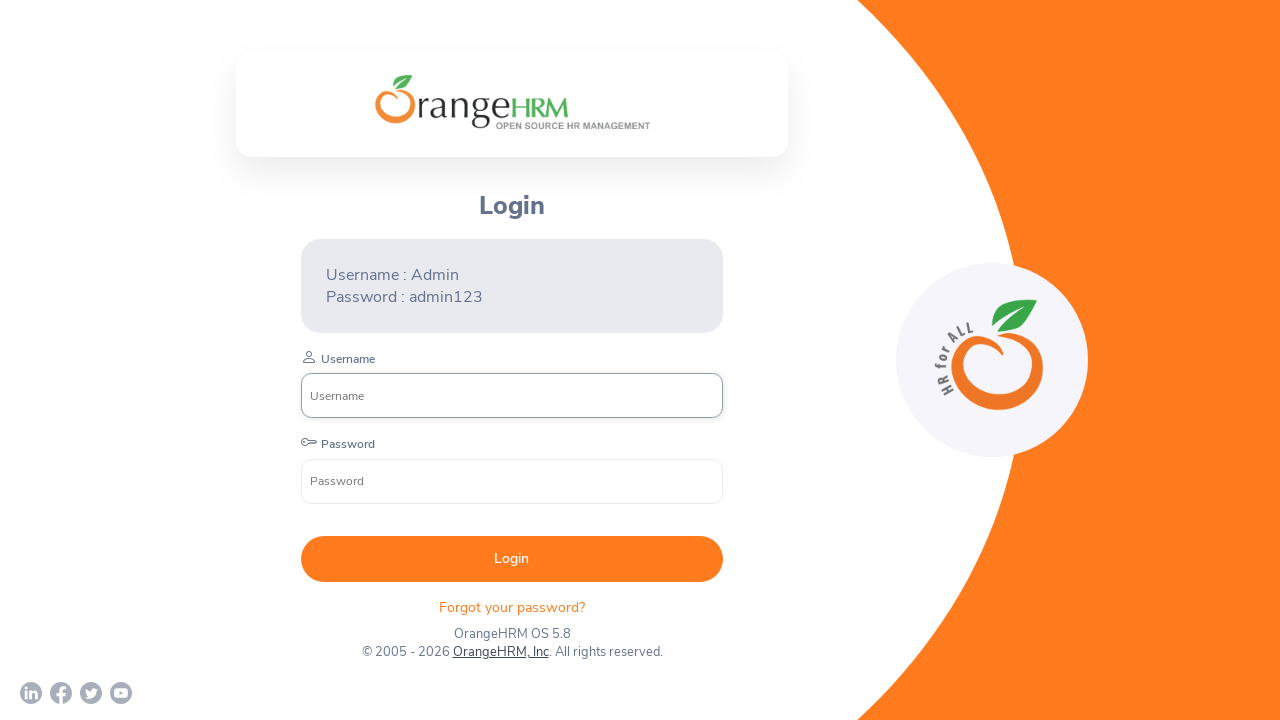

Verified URL is correct: https://opensource-demo.orangehrmlive.com/web/index.php/auth/login
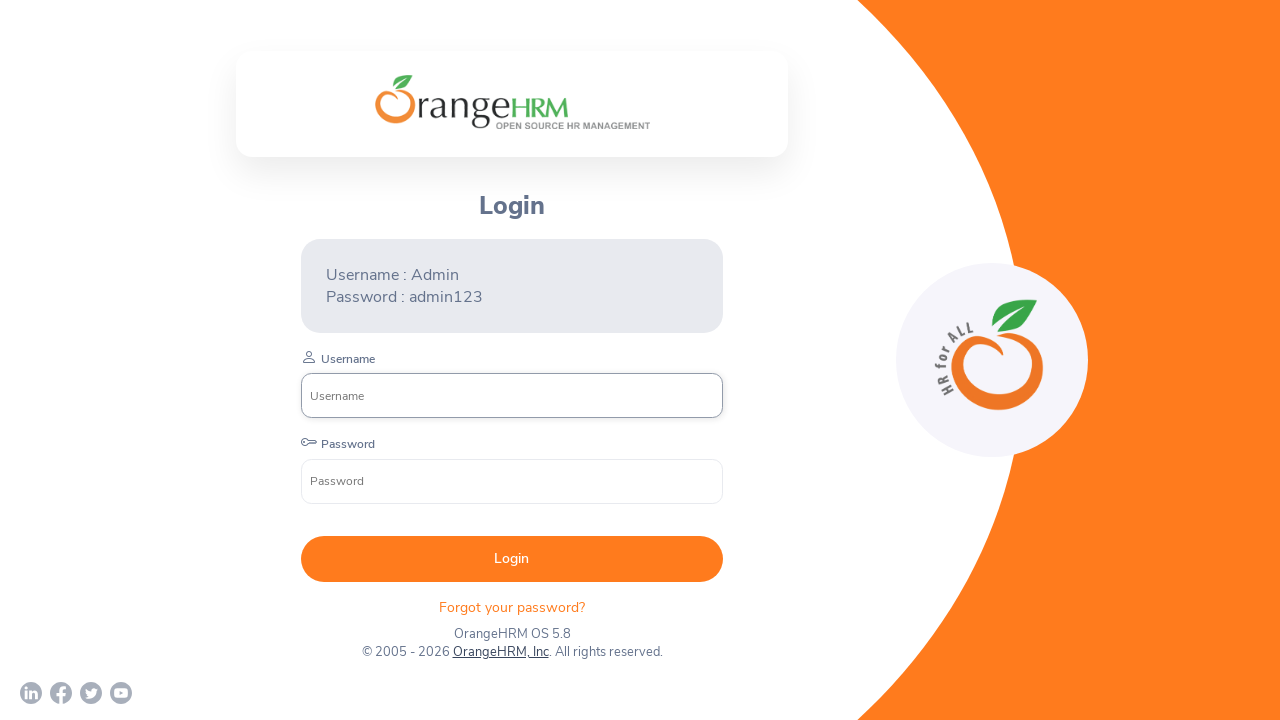

Printed confirmation message: URL is correct: https://opensource-demo.orangehrmlive.com/web/index.php/auth/login
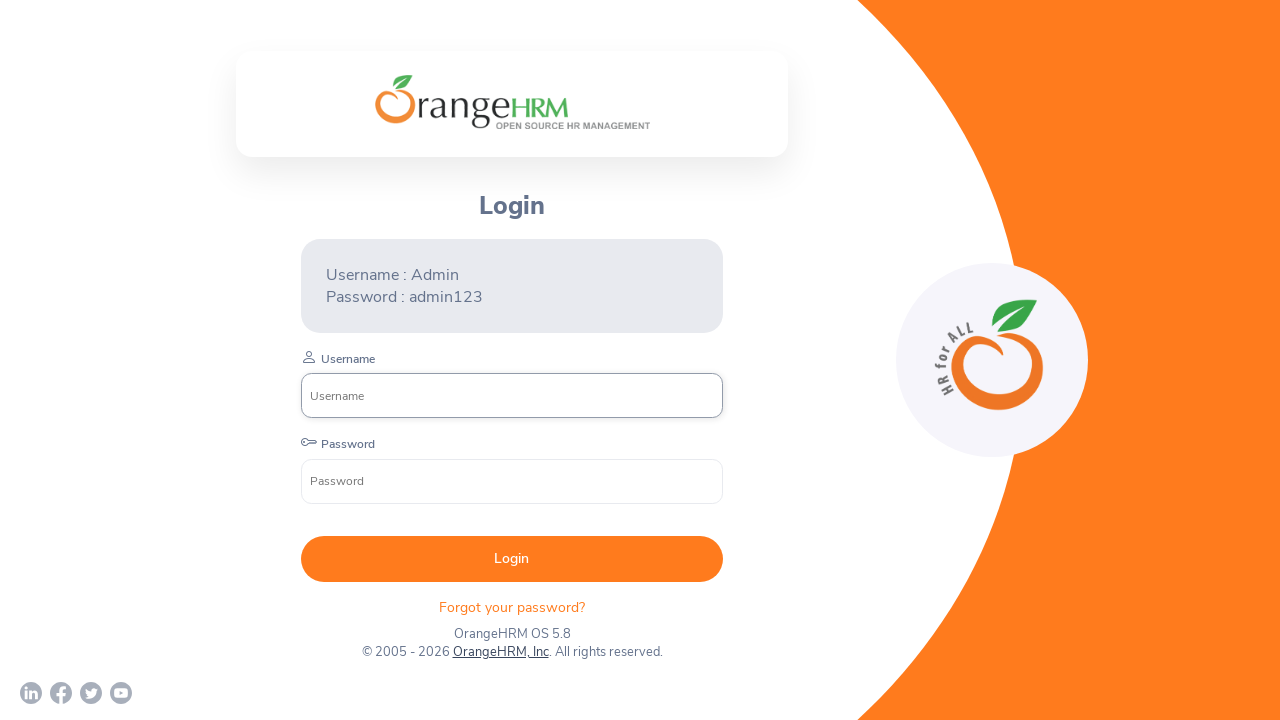

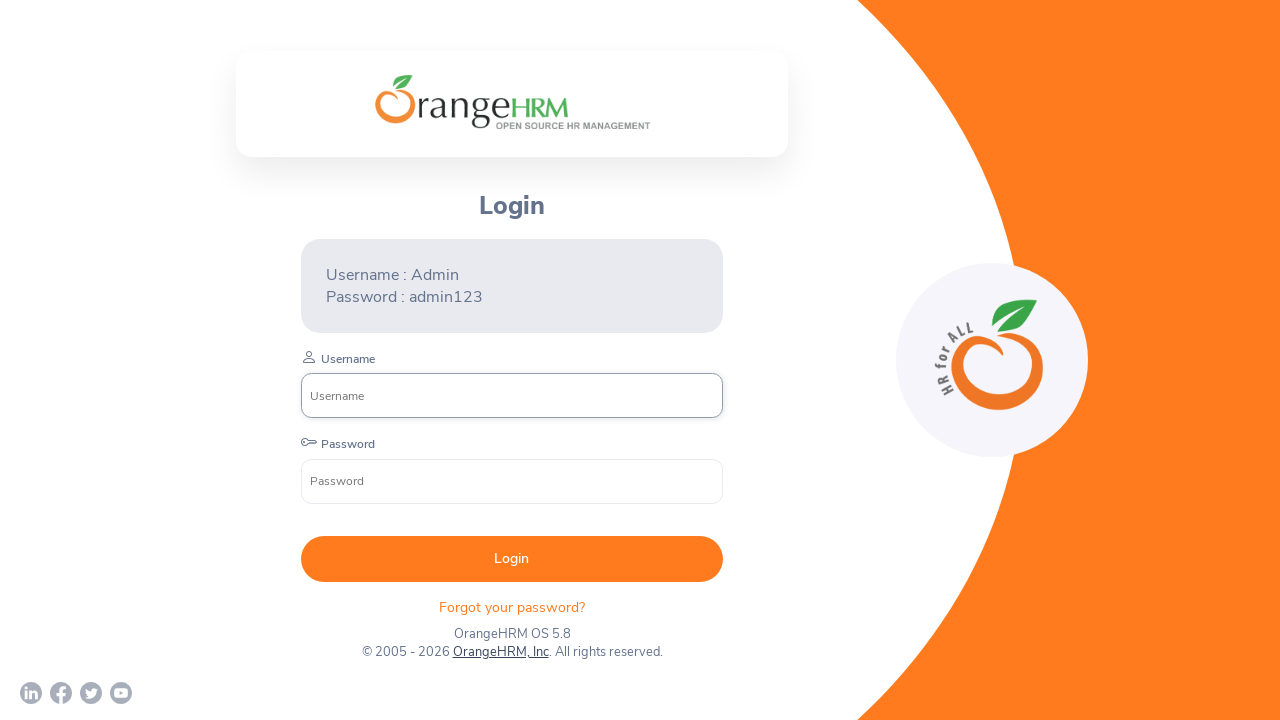